Tests double-click functionality by performing a double-click action on a button element on the DemoQA buttons page

Starting URL: https://demoqa.com/buttons

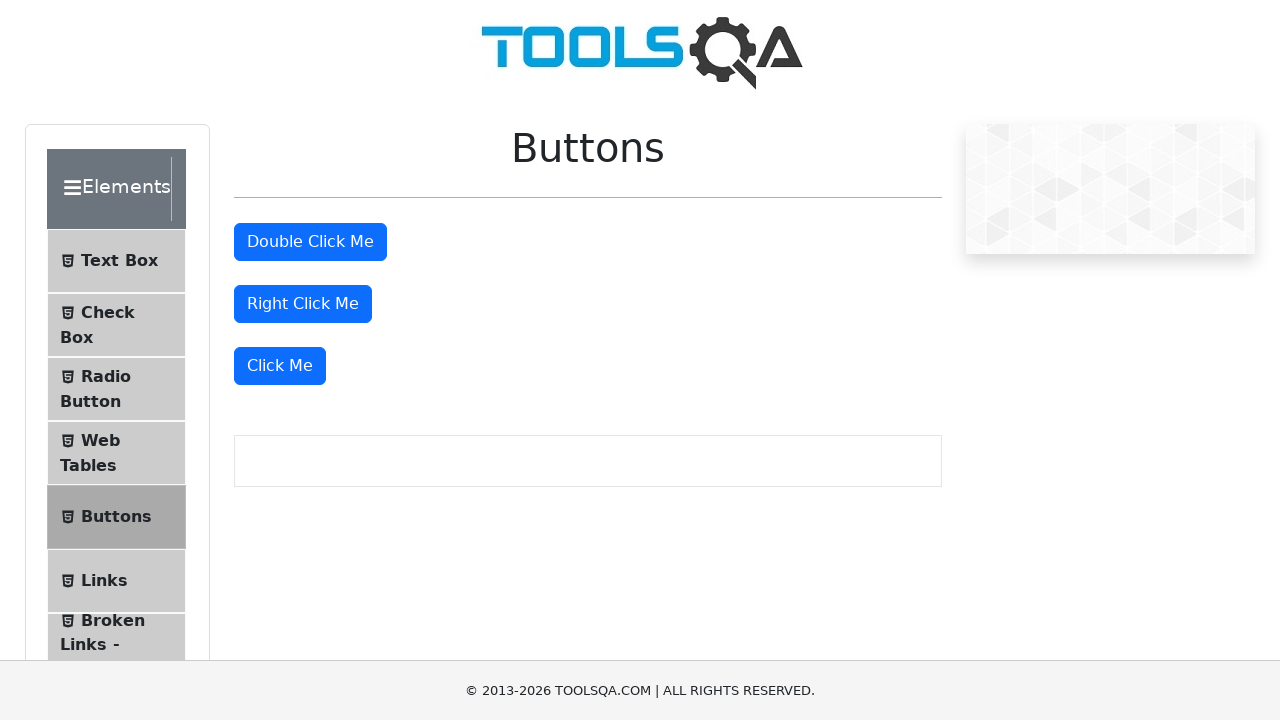

Waited for double-click button to be visible
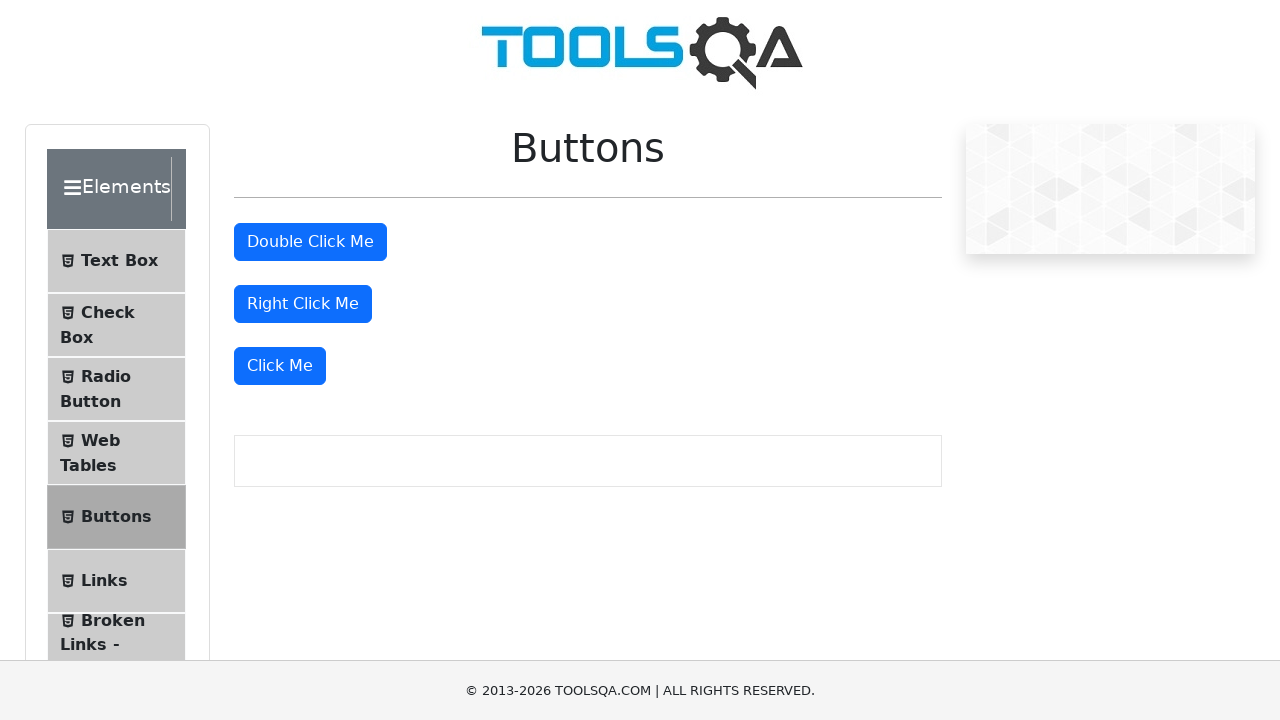

Performed double-click action on the button element at (310, 242) on #doubleClickBtn
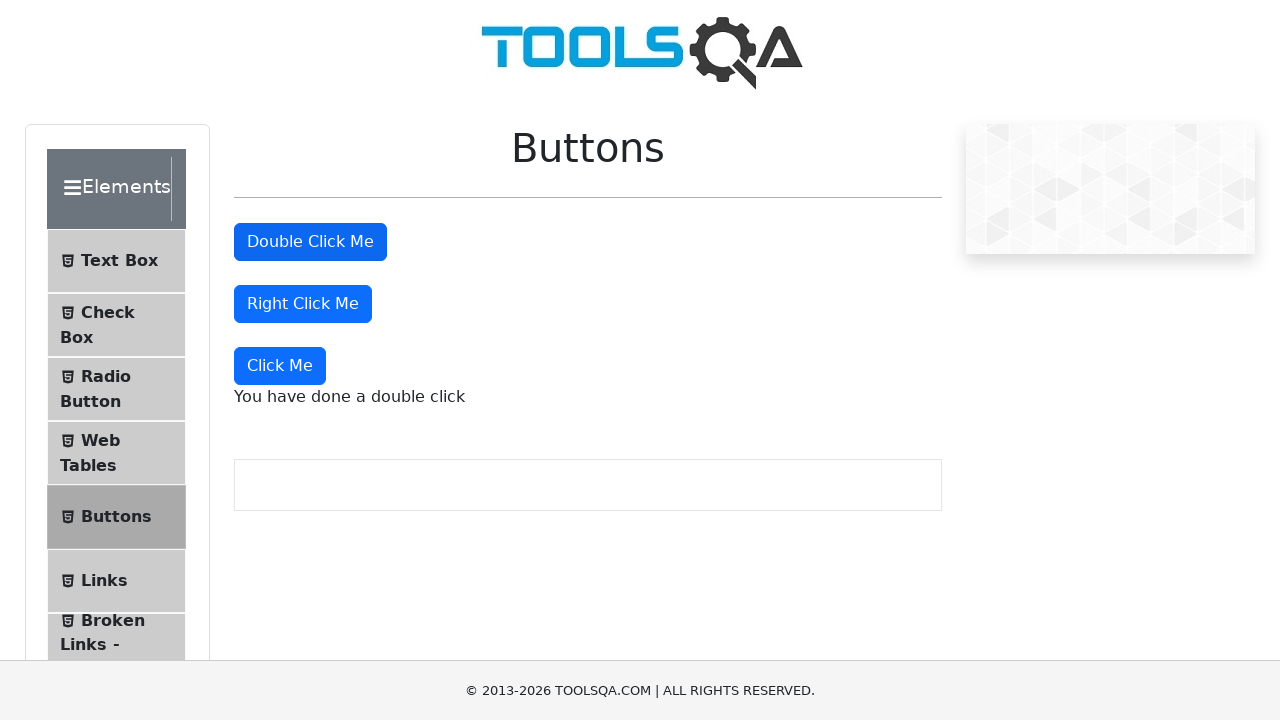

Verified double-click was registered by waiting for success message
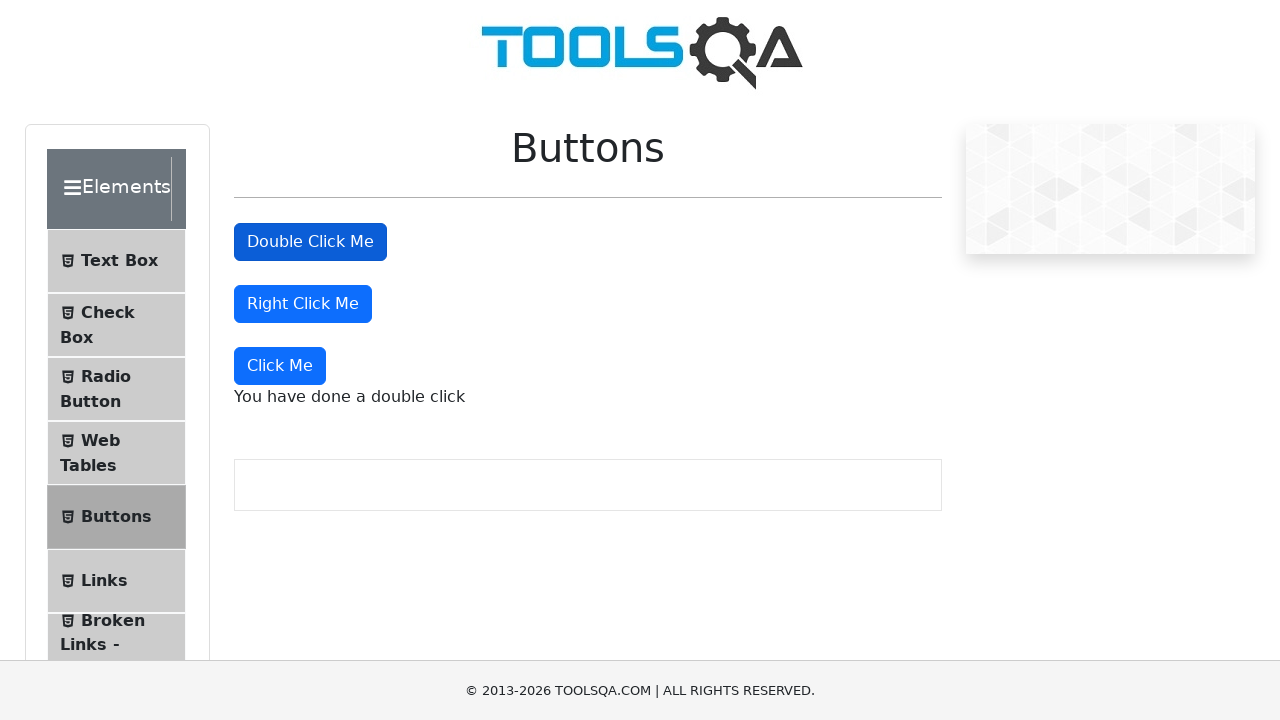

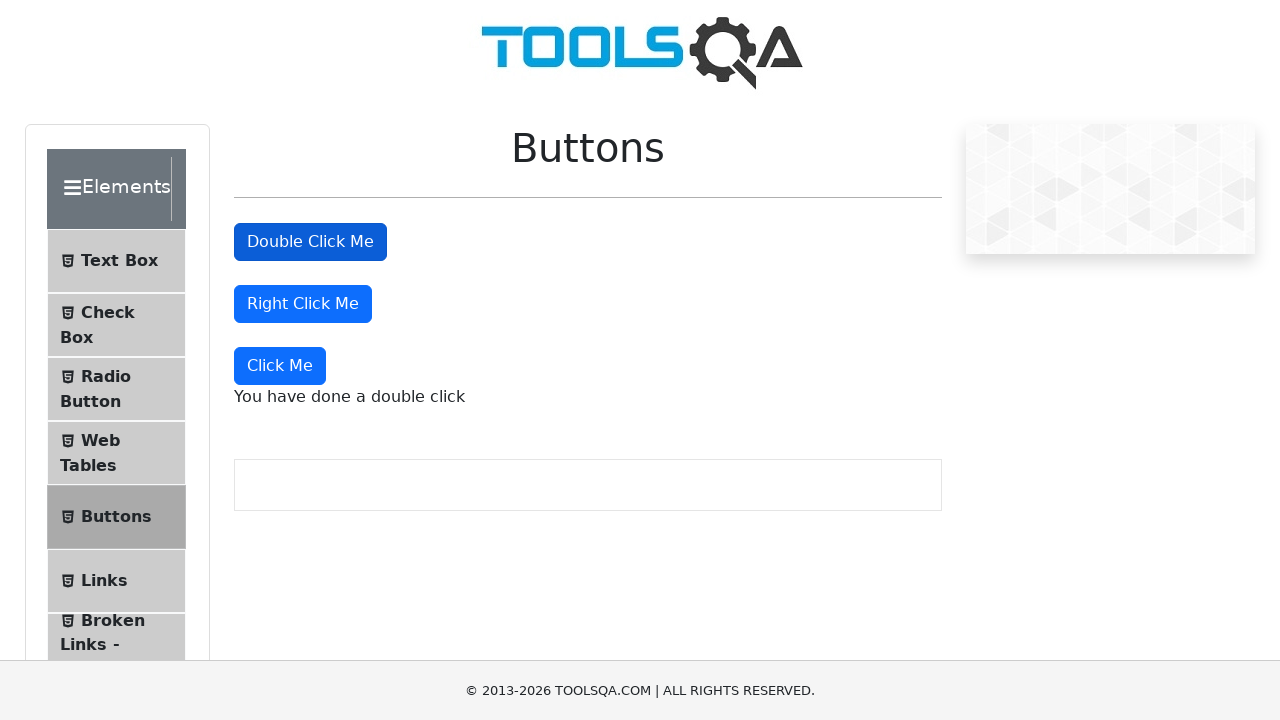